Tests that new todo items are appended to the bottom of the list by creating 3 items and verifying the count

Starting URL: https://demo.playwright.dev/todomvc

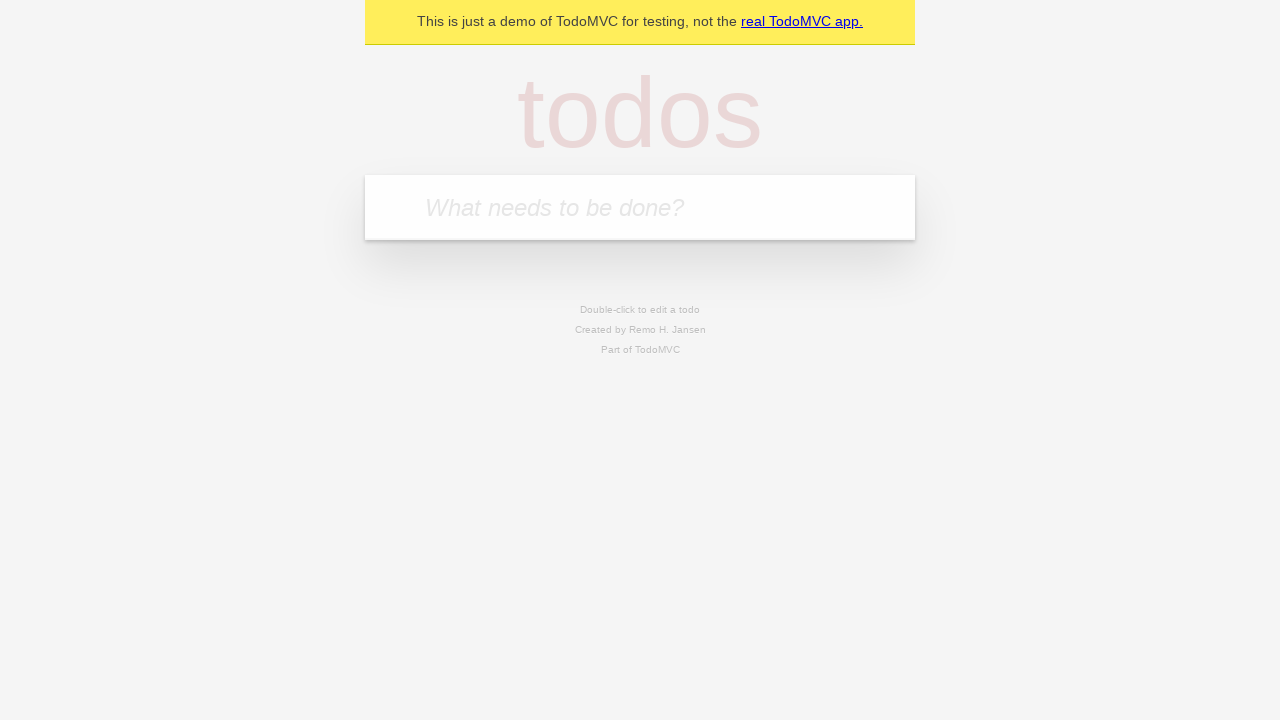

Filled todo input field with 'buy some cheese' on internal:attr=[placeholder="What needs to be done?"i]
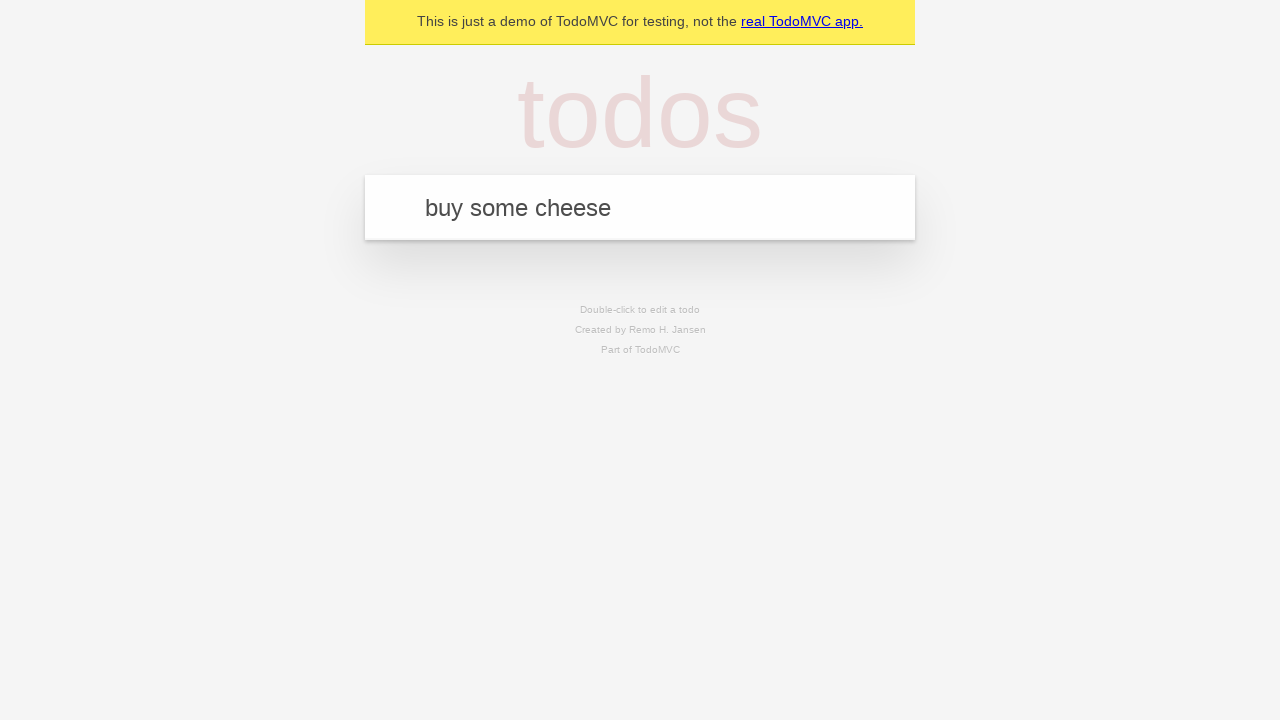

Pressed Enter to create todo item 'buy some cheese' on internal:attr=[placeholder="What needs to be done?"i]
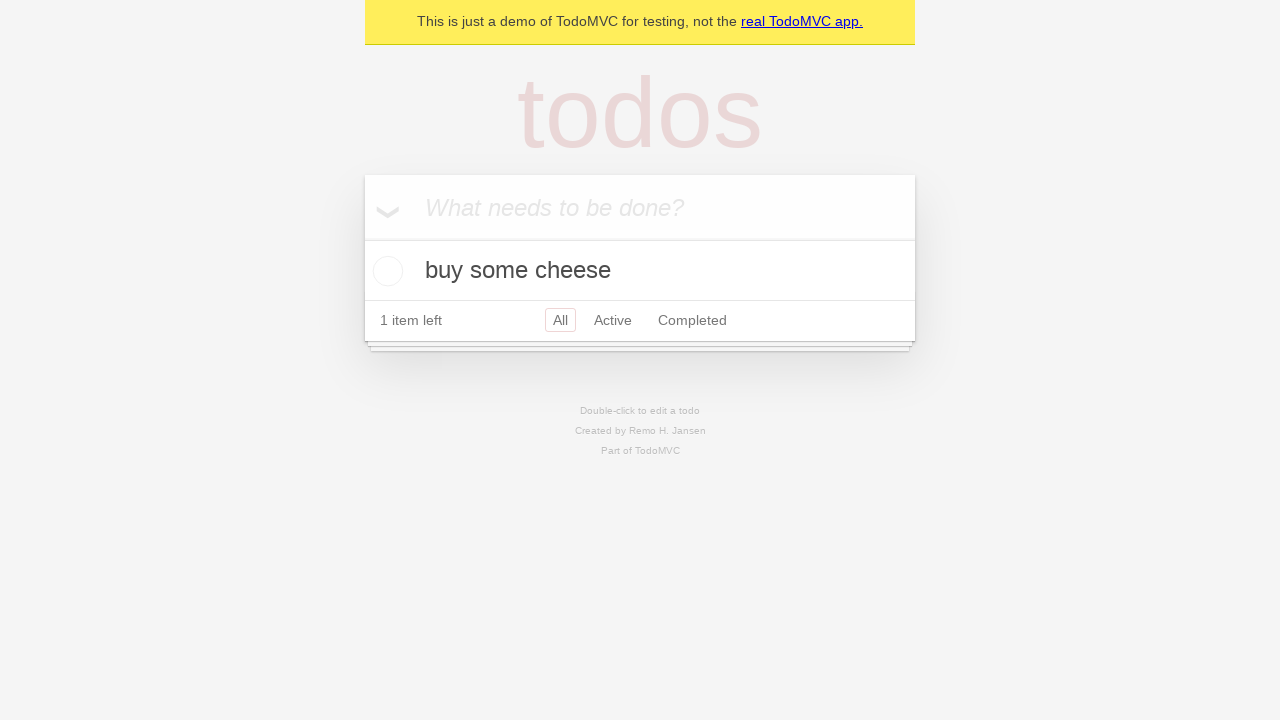

Filled todo input field with 'feed the cat' on internal:attr=[placeholder="What needs to be done?"i]
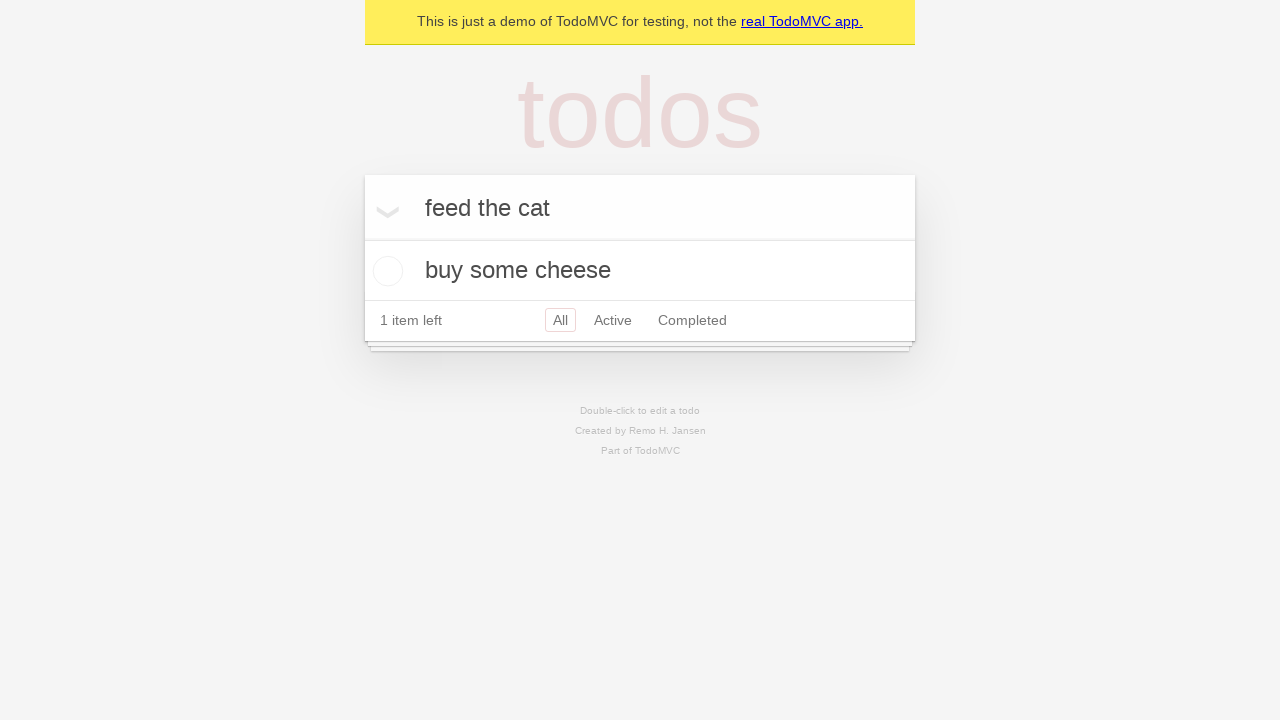

Pressed Enter to create todo item 'feed the cat' on internal:attr=[placeholder="What needs to be done?"i]
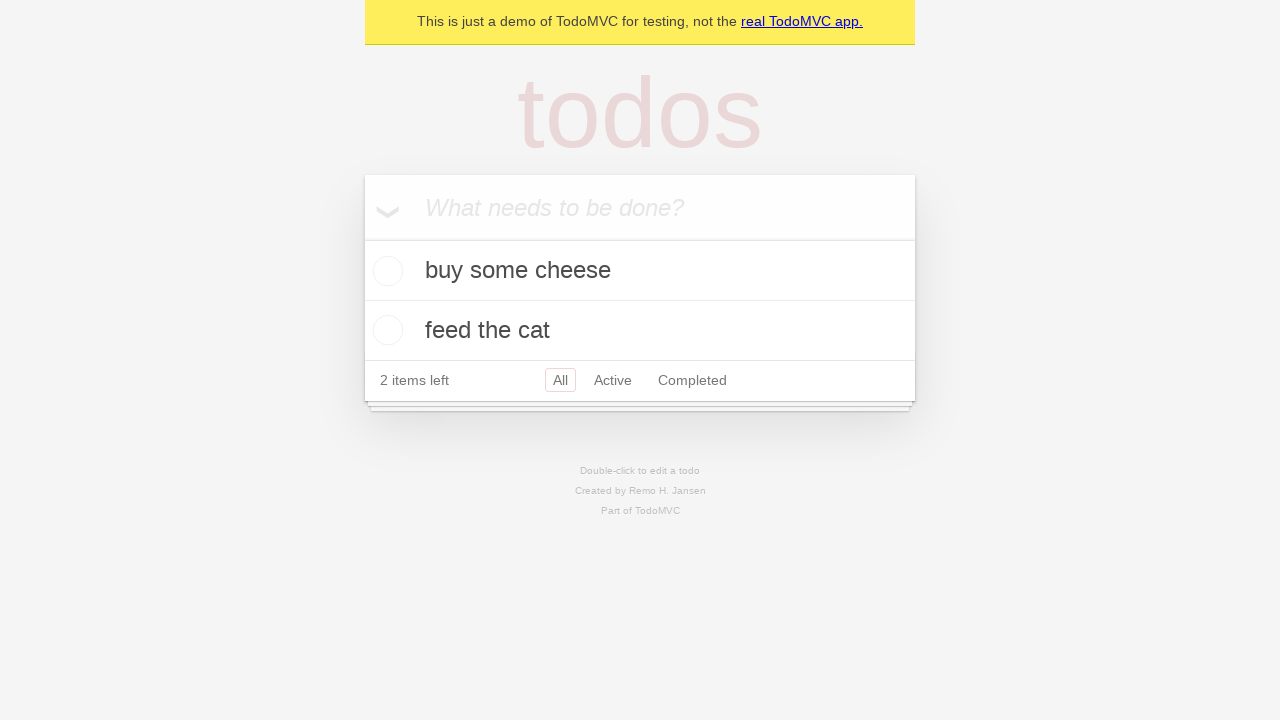

Filled todo input field with 'book a doctors appointment' on internal:attr=[placeholder="What needs to be done?"i]
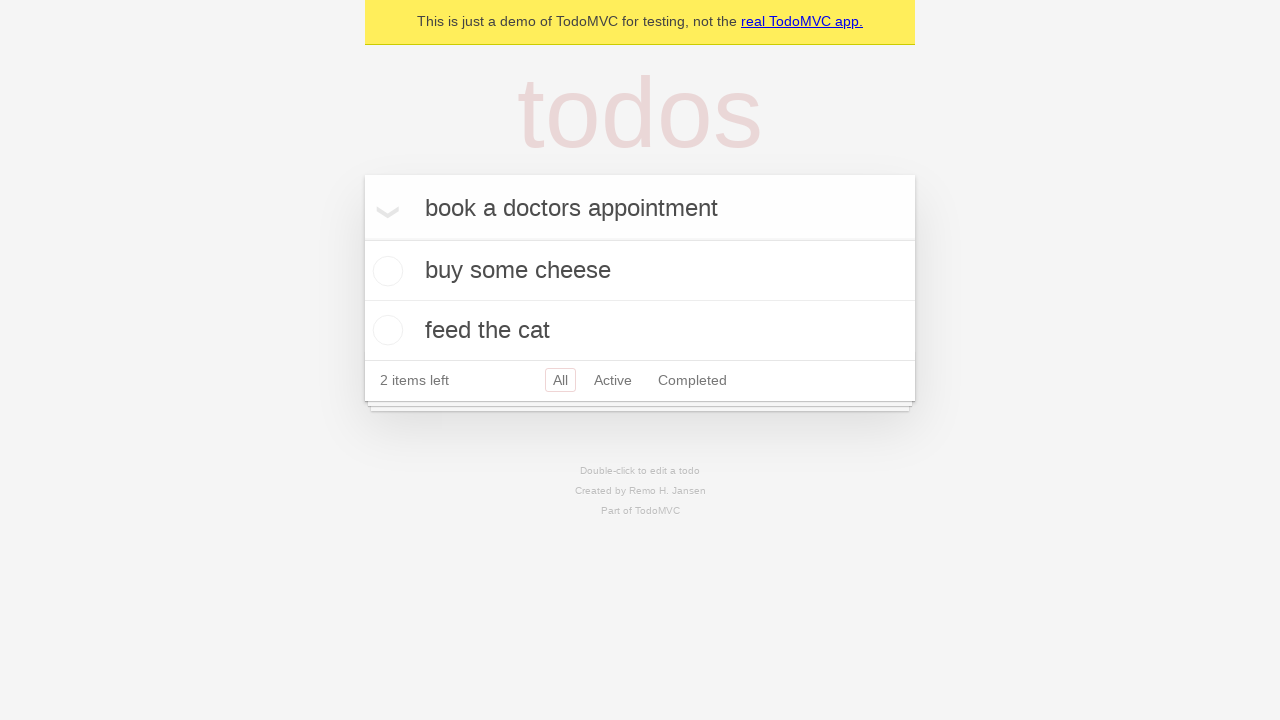

Pressed Enter to create todo item 'book a doctors appointment' on internal:attr=[placeholder="What needs to be done?"i]
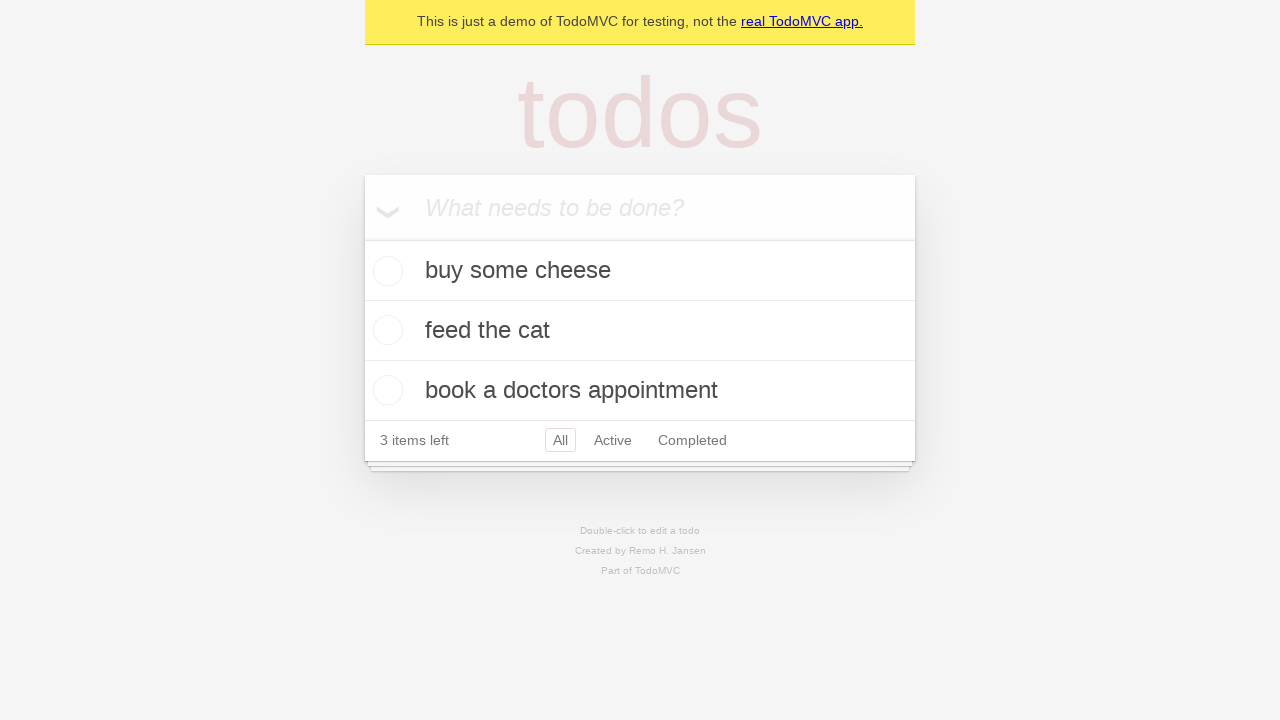

Verified that all 3 todo items have been created and are visible in the list
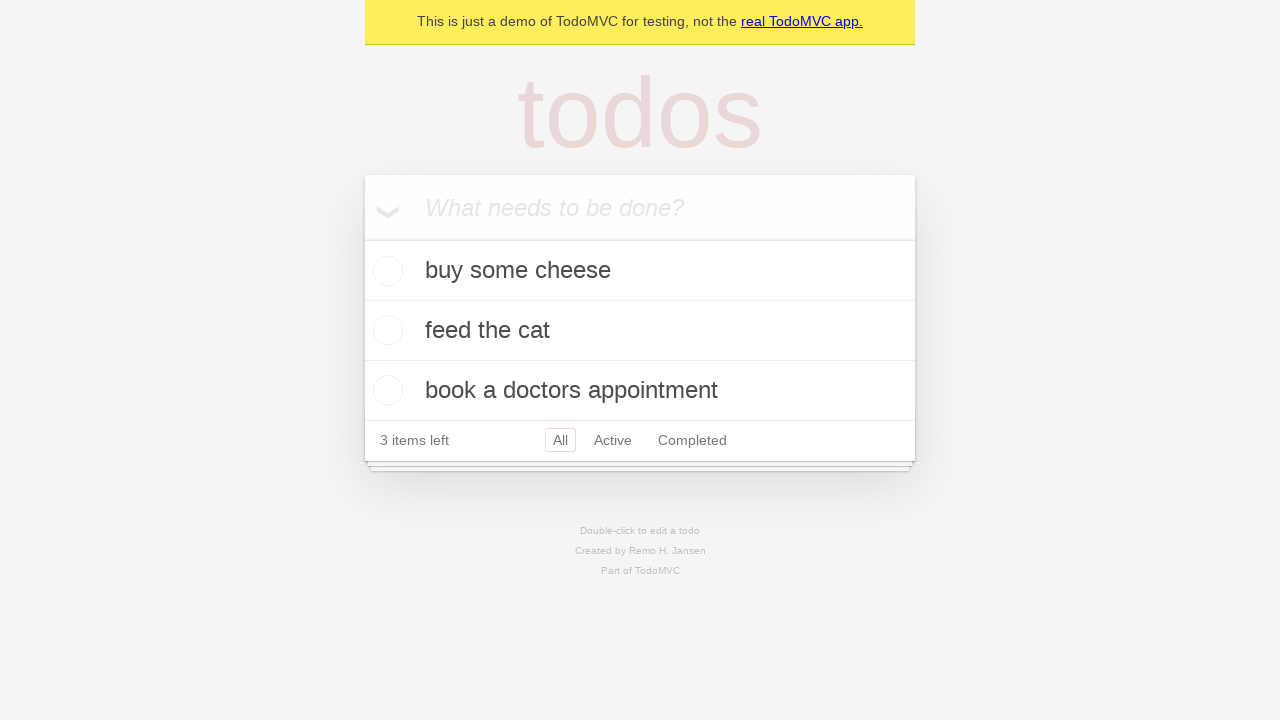

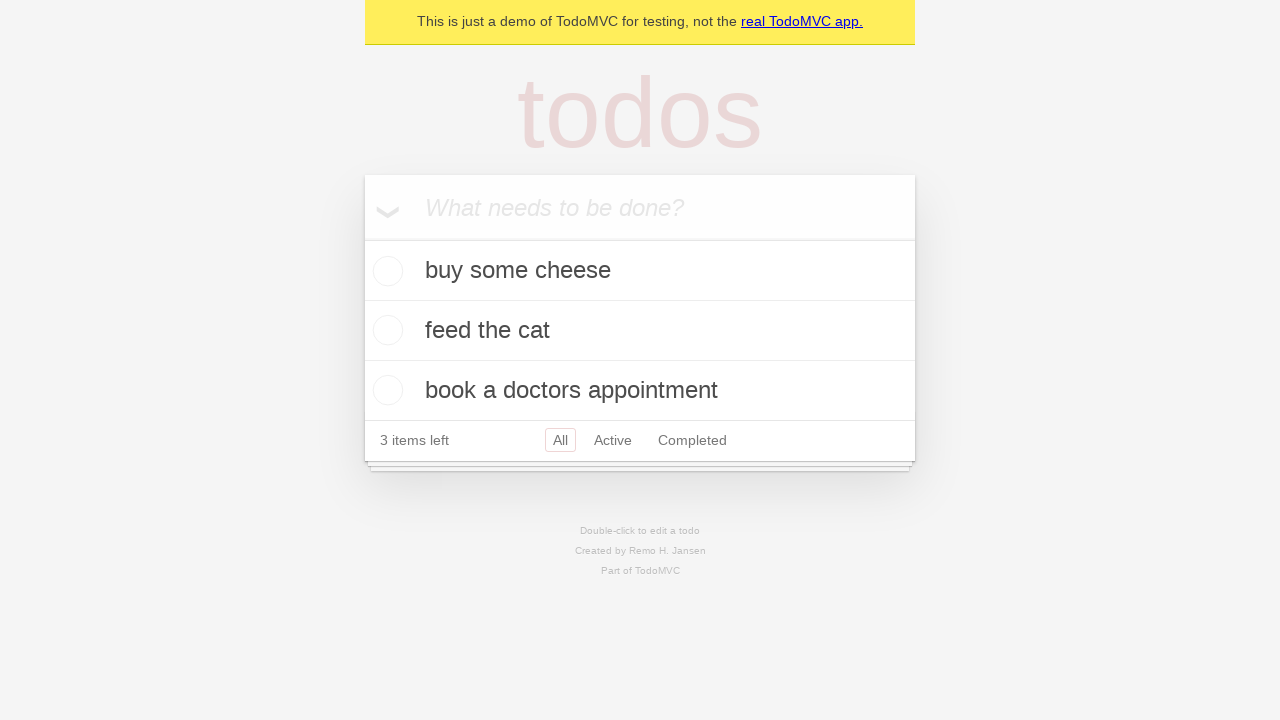